Tests right-click functionality on a button element using context click action

Starting URL: https://demoqa.com/buttons

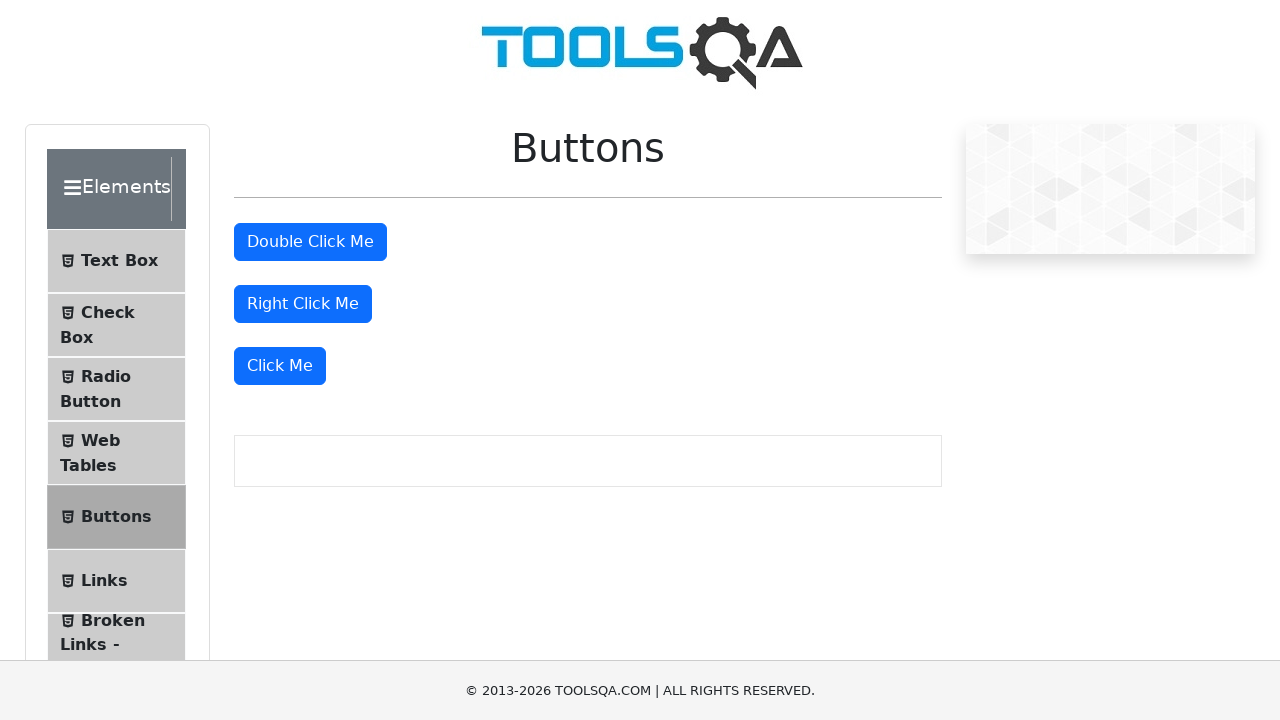

Right-clicked on the 'Right Click Me' button at (303, 304) on #rightClickBtn
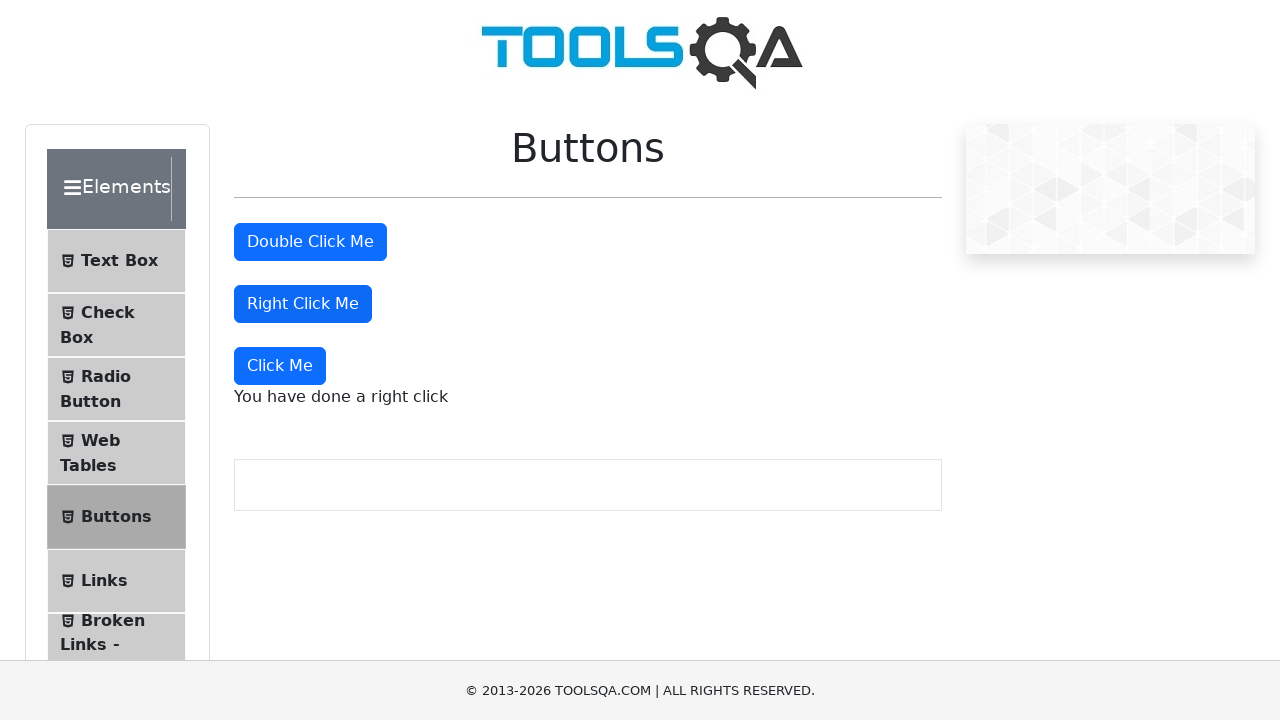

Right-click message appeared on the page
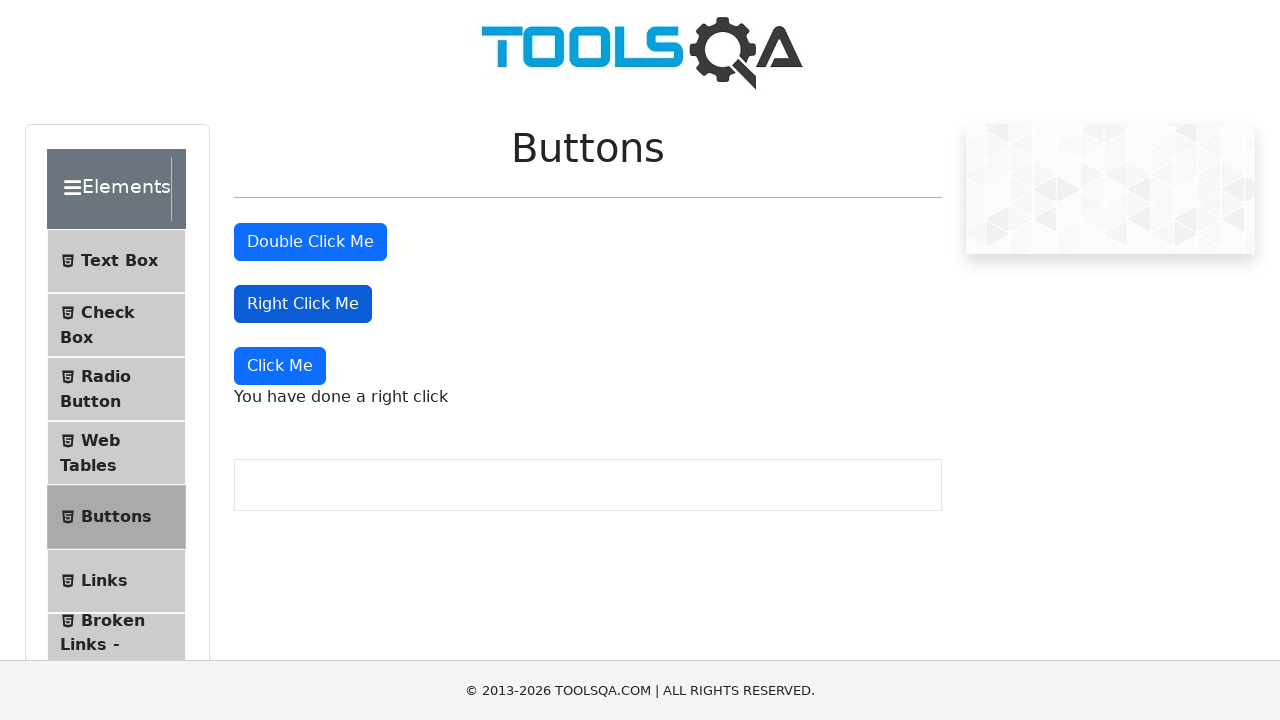

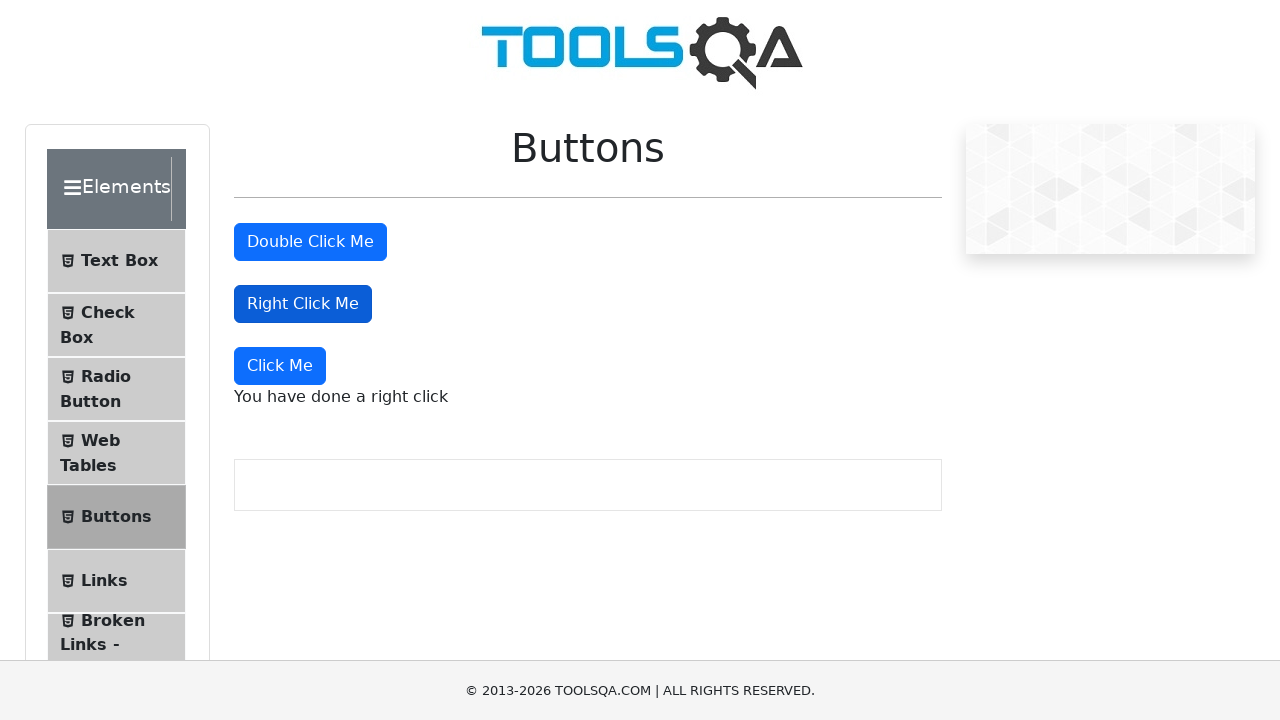